Clicks on the banner image on the DemoQA homepage and verifies that the Selenium Training page opens in a new tab

Starting URL: https://demoqa.com/

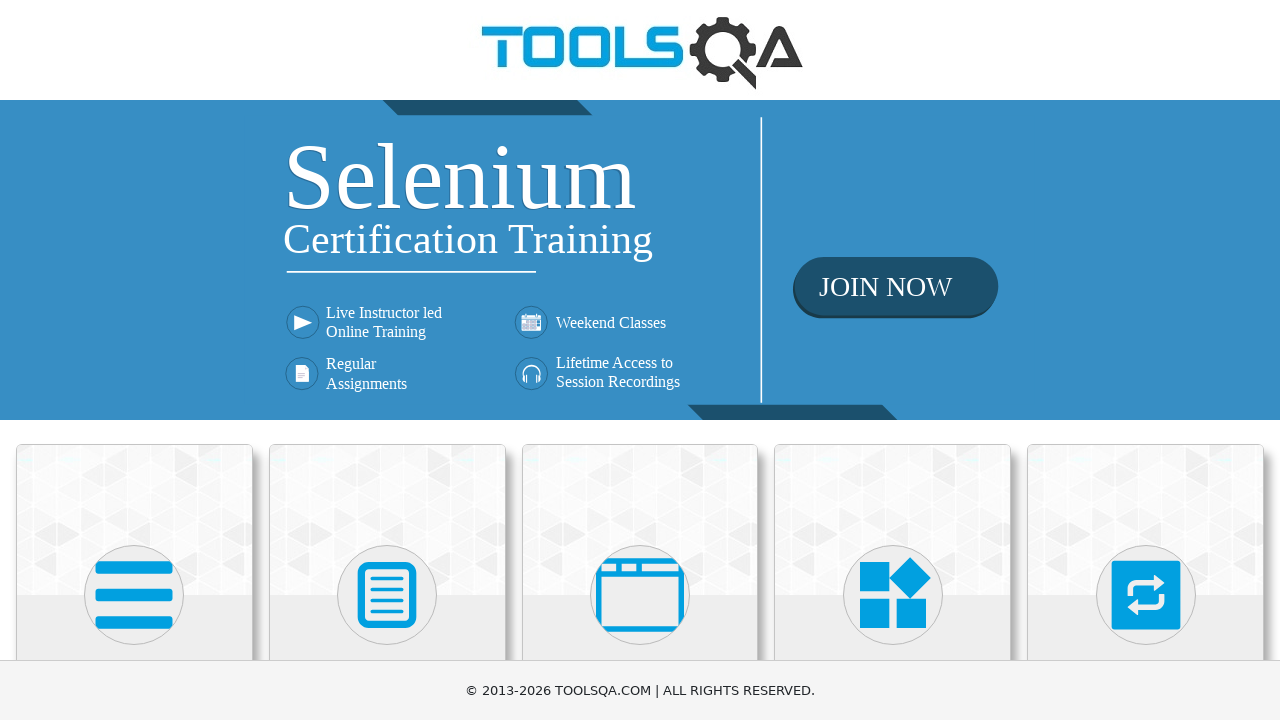

Clicked banner image on DemoQA homepage at (640, 260) on .banner-image
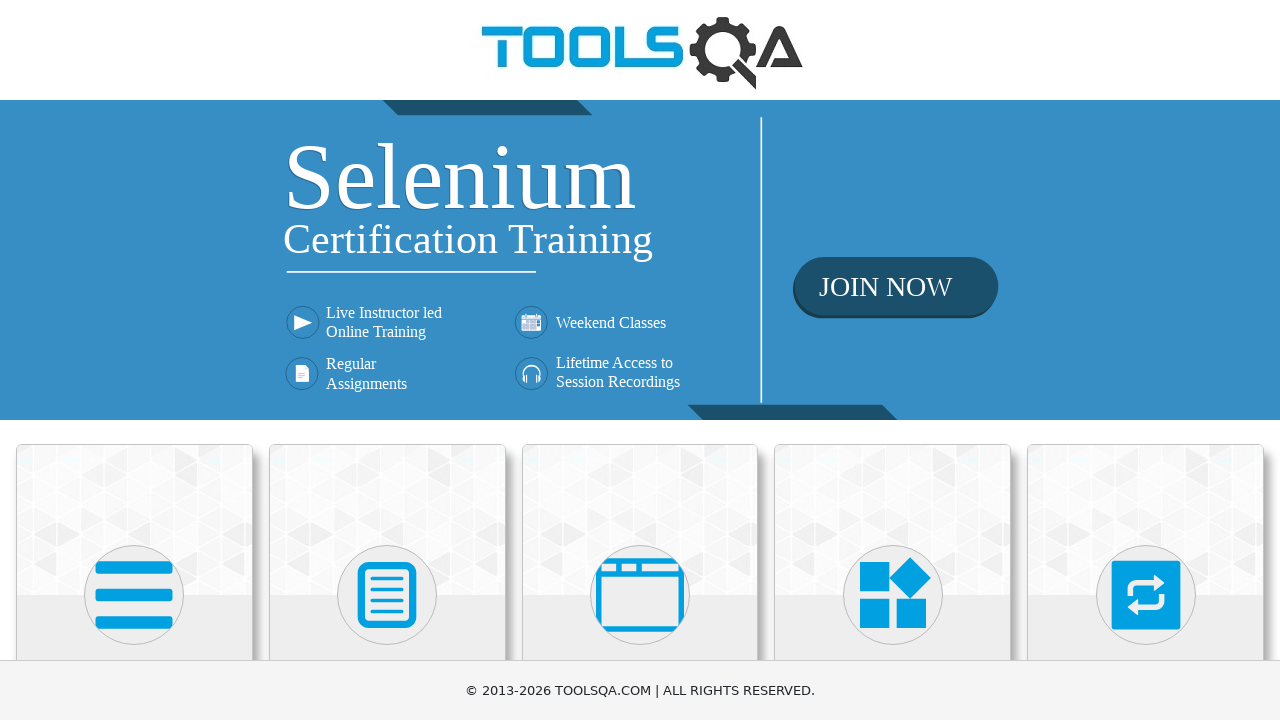

Clicked banner image and new tab opened at (640, 260) on .banner-image
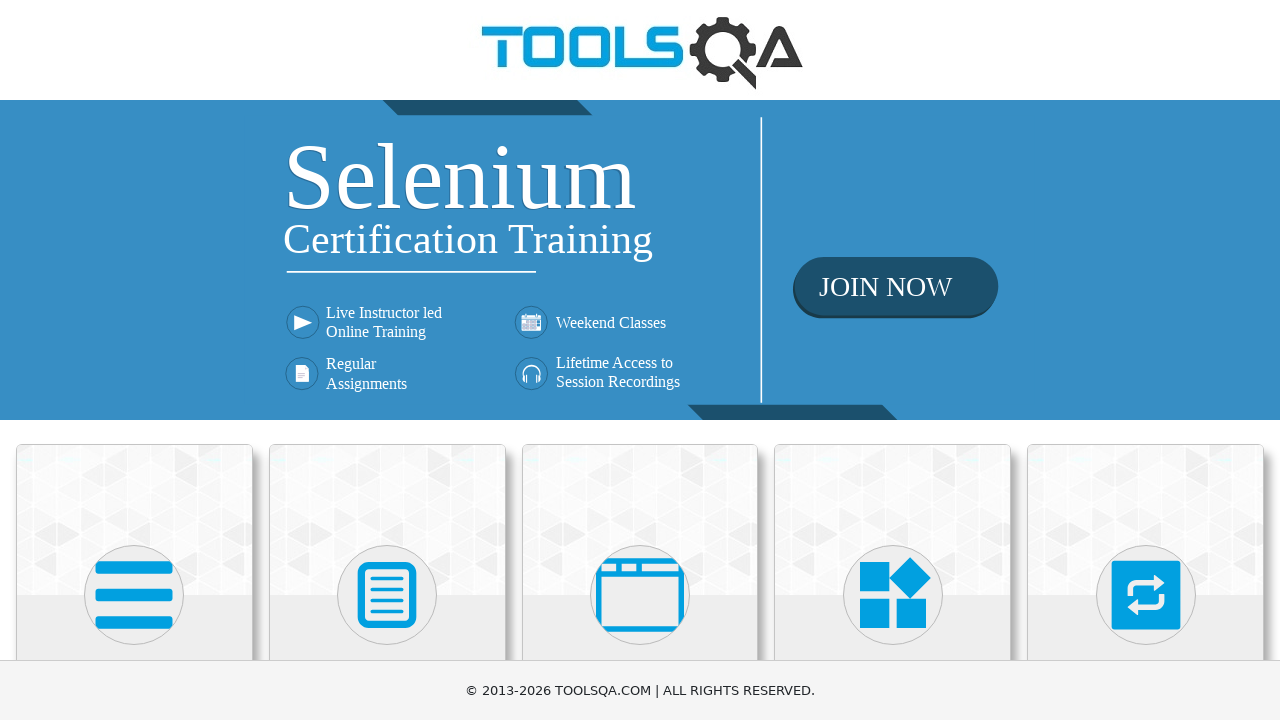

New page loaded completely
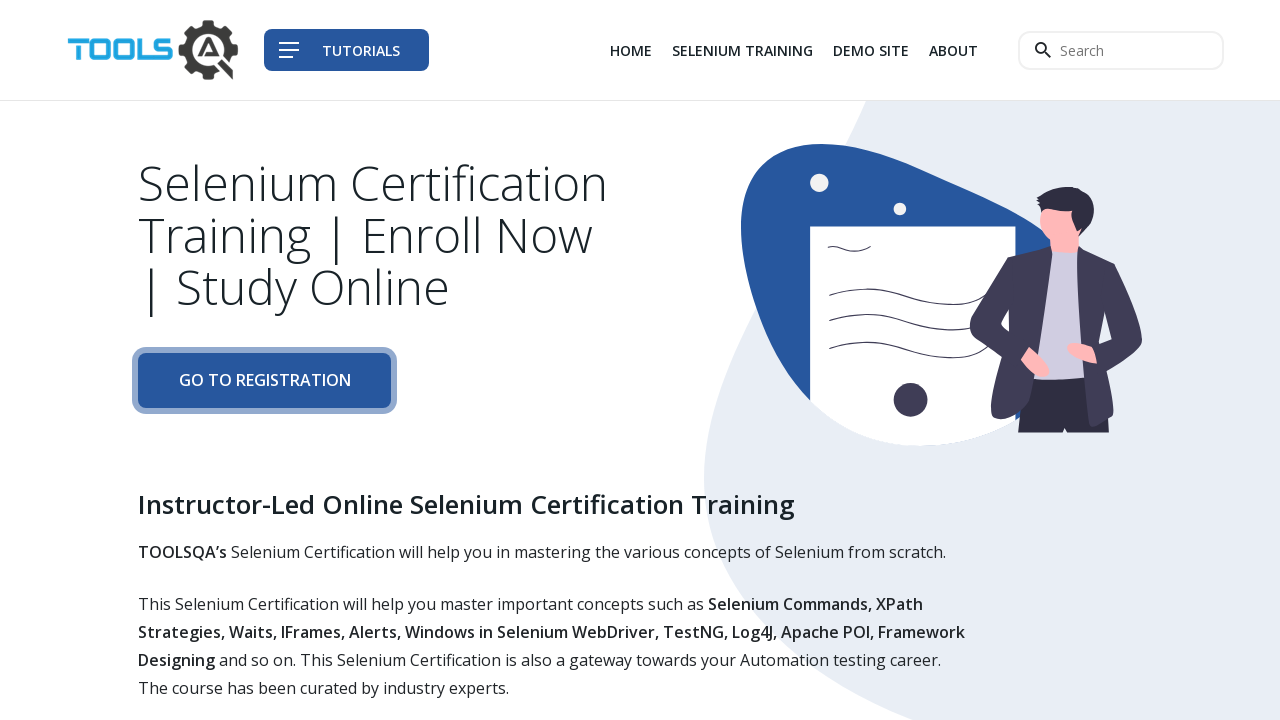

Verified that Selenium Training page opened with correct title
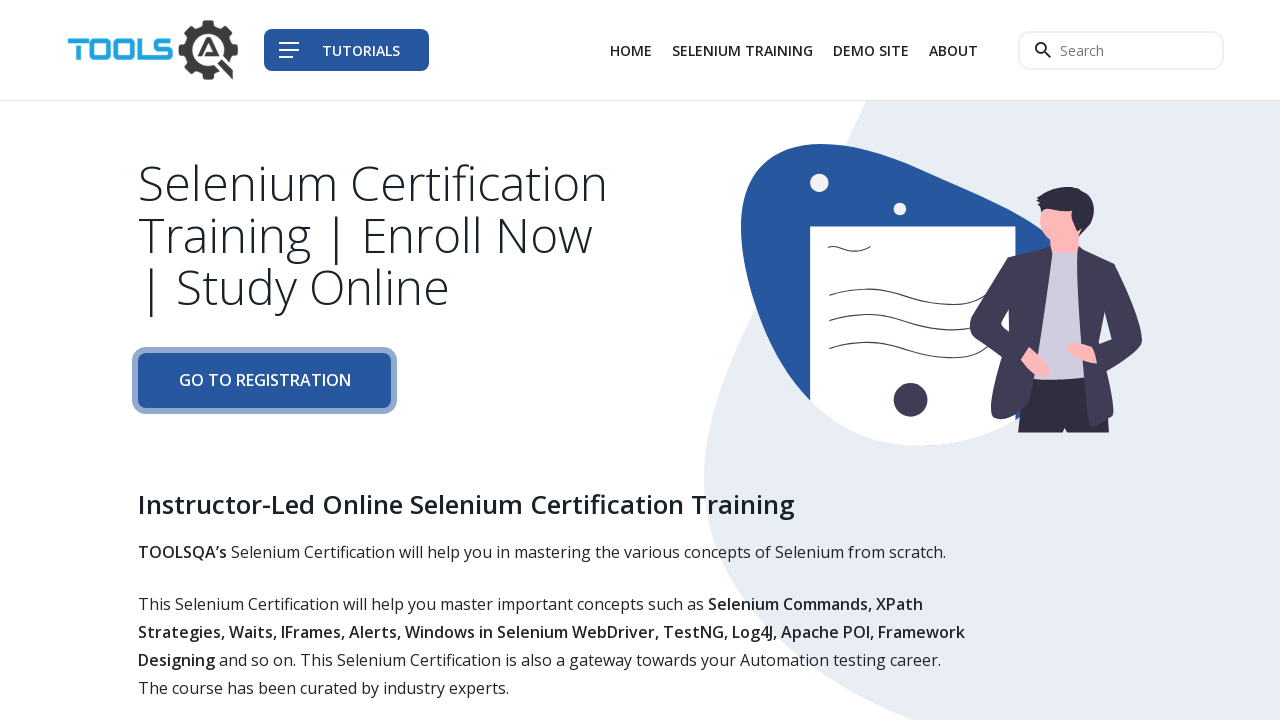

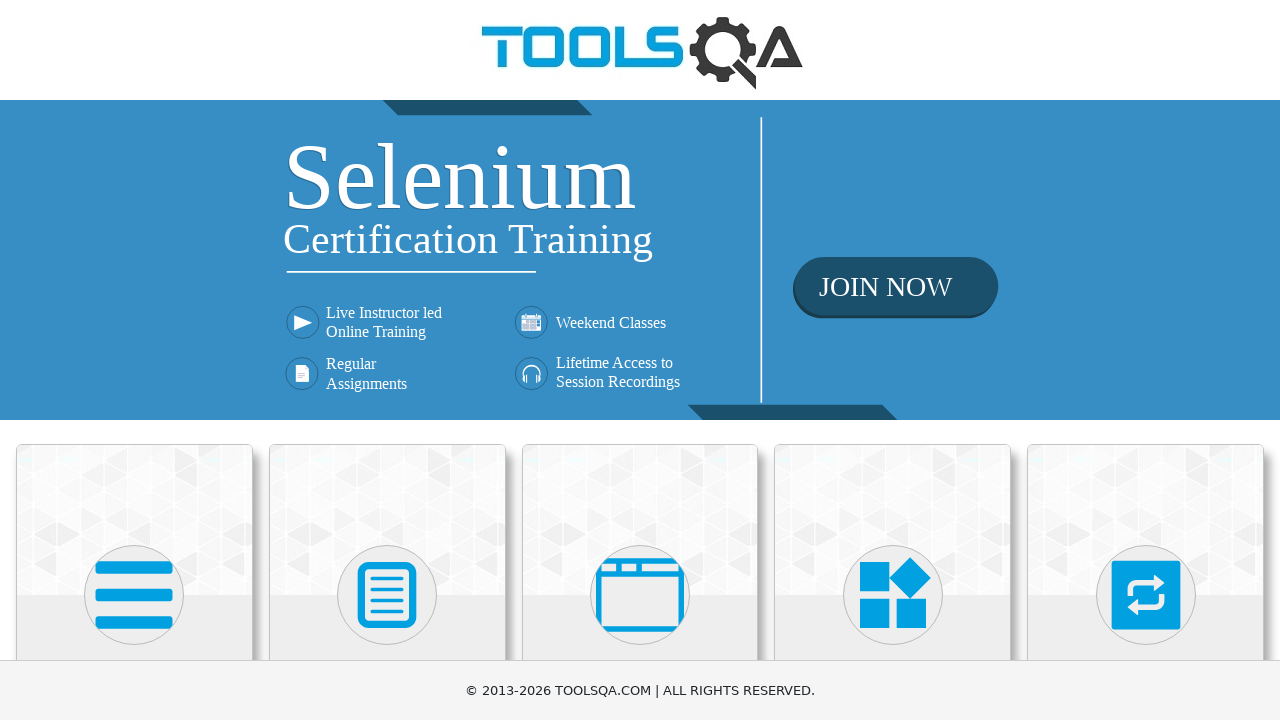